Tests confirm alert functionality by clicking to trigger an alert with OK and Cancel options, then accepting the alert

Starting URL: https://demo.automationtesting.in/Alerts.html

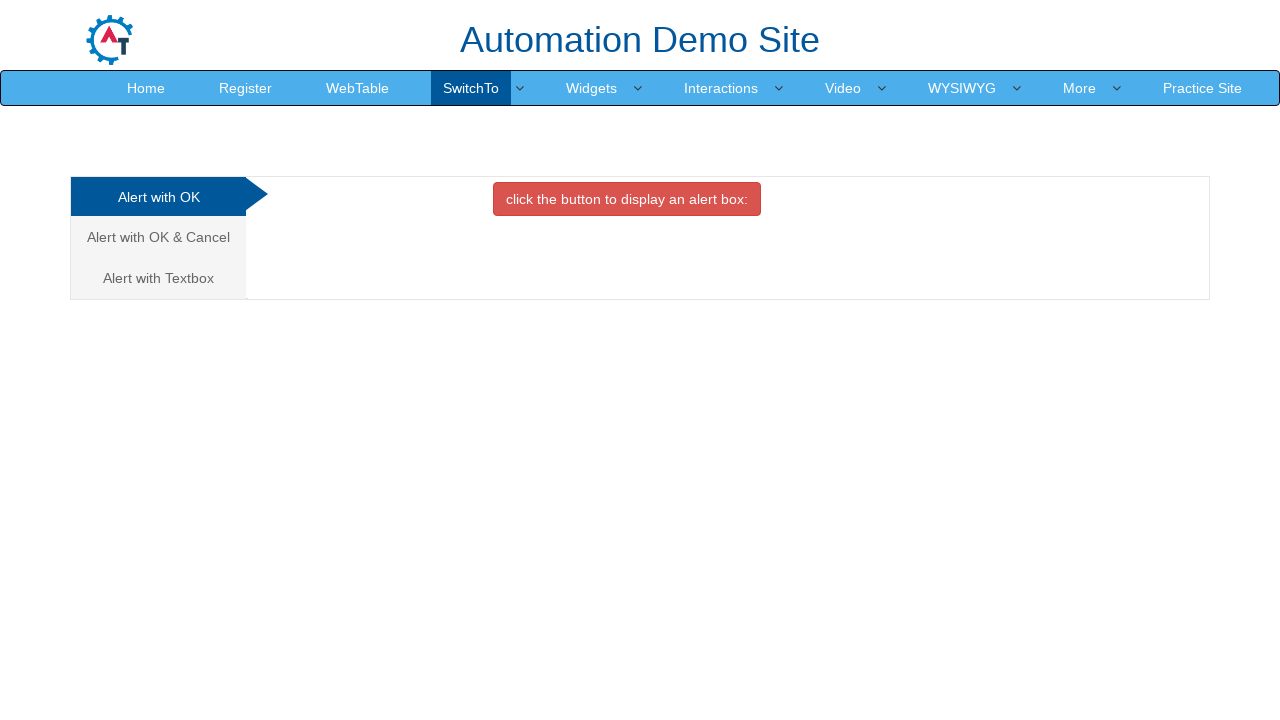

Clicked on 'Alert with OK & Cancel' tab at (158, 237) on xpath=//a[text()='Alert with OK & Cancel ']
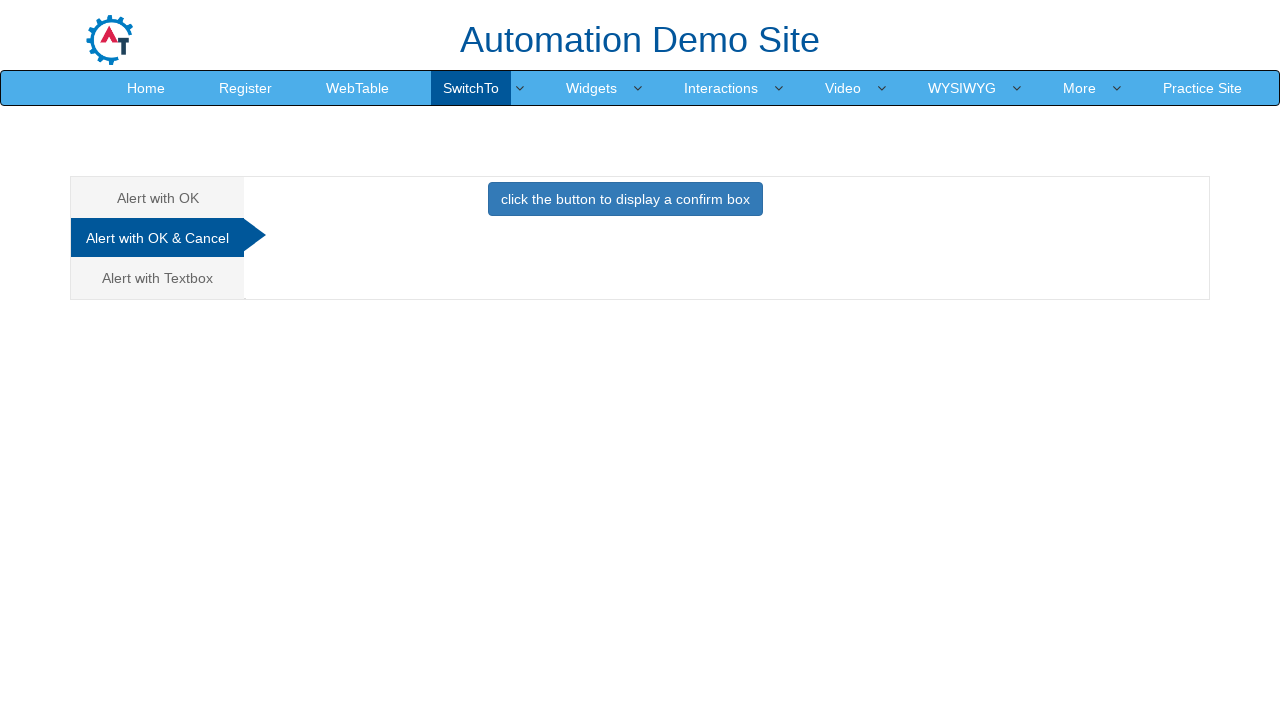

Clicked button to trigger confirm alert at (625, 199) on button.btn.btn-primary
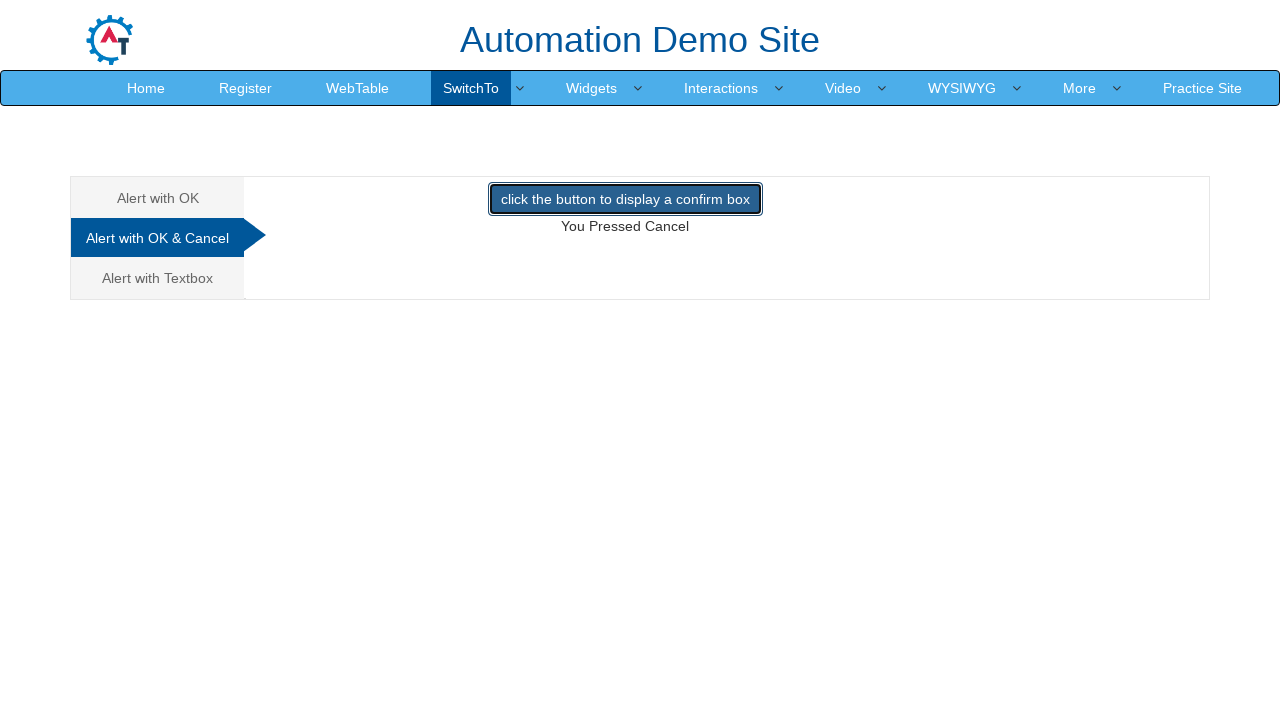

Set up dialog handler to accept alerts
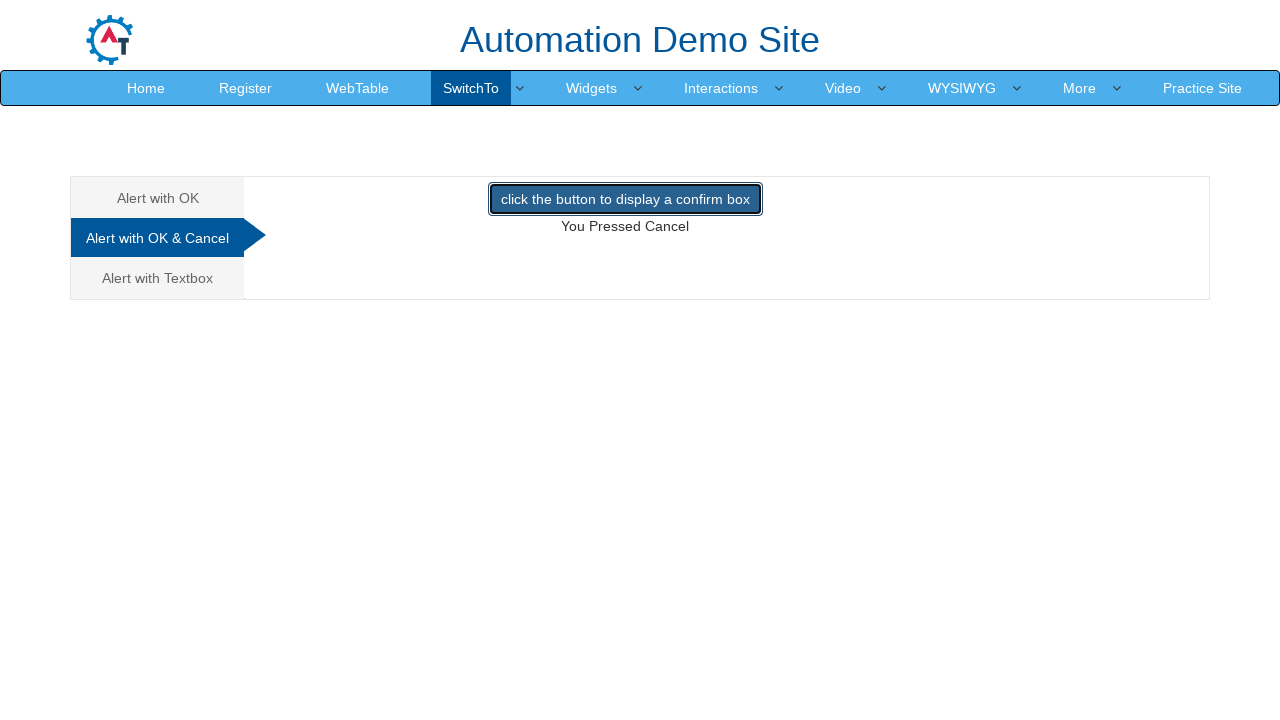

Clicked button to trigger confirm alert and accepted it at (625, 199) on button.btn.btn-primary
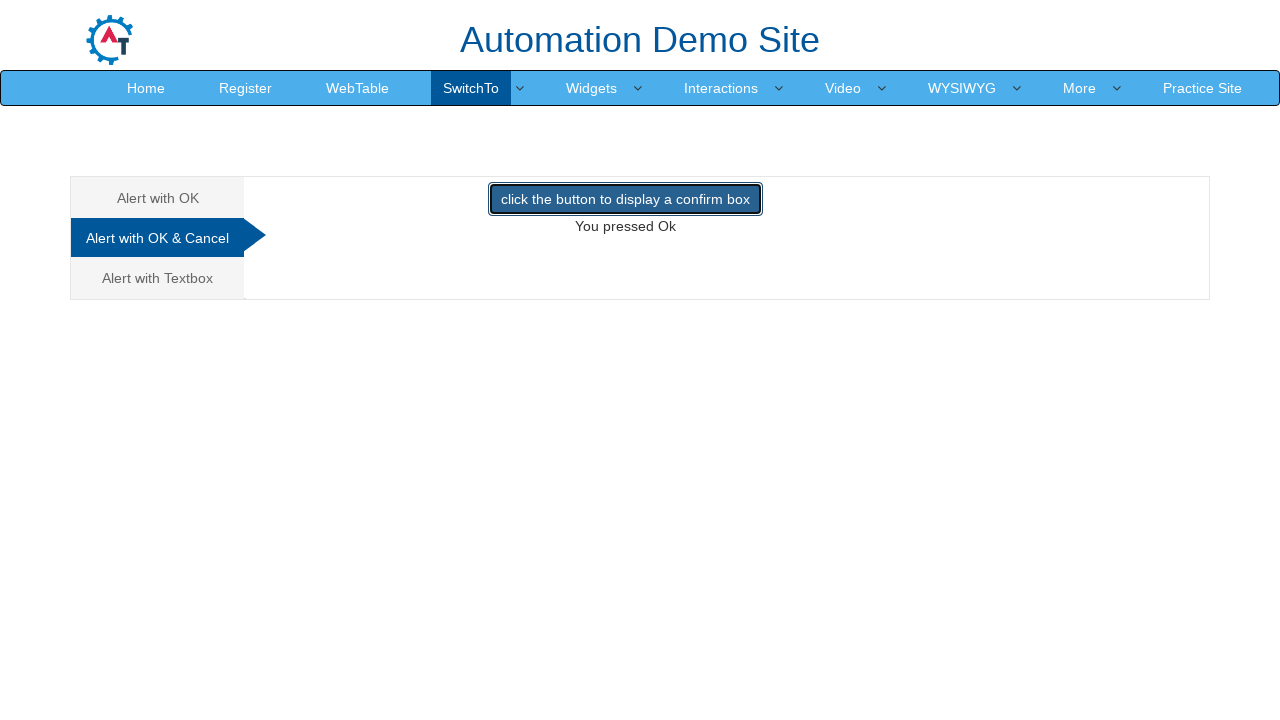

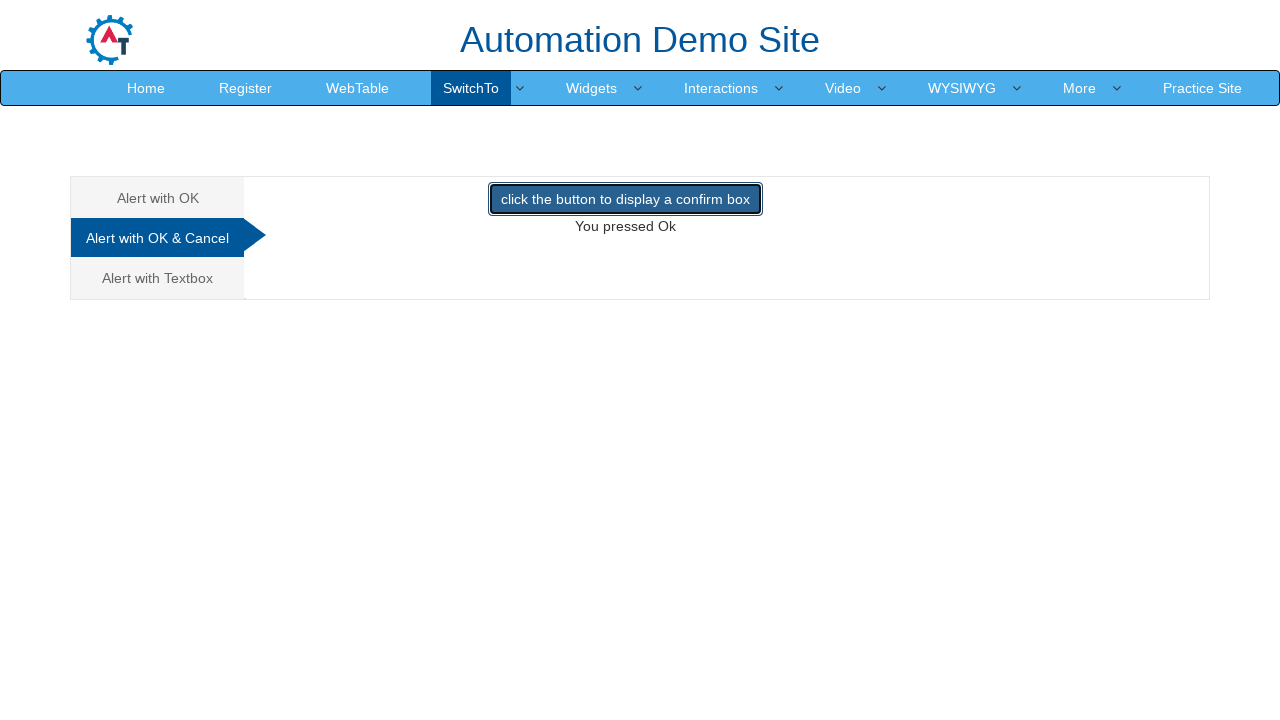